Tests that clicking the Docs link in the navigation menu redirects to the documentation section

Starting URL: https://playwright.dev/

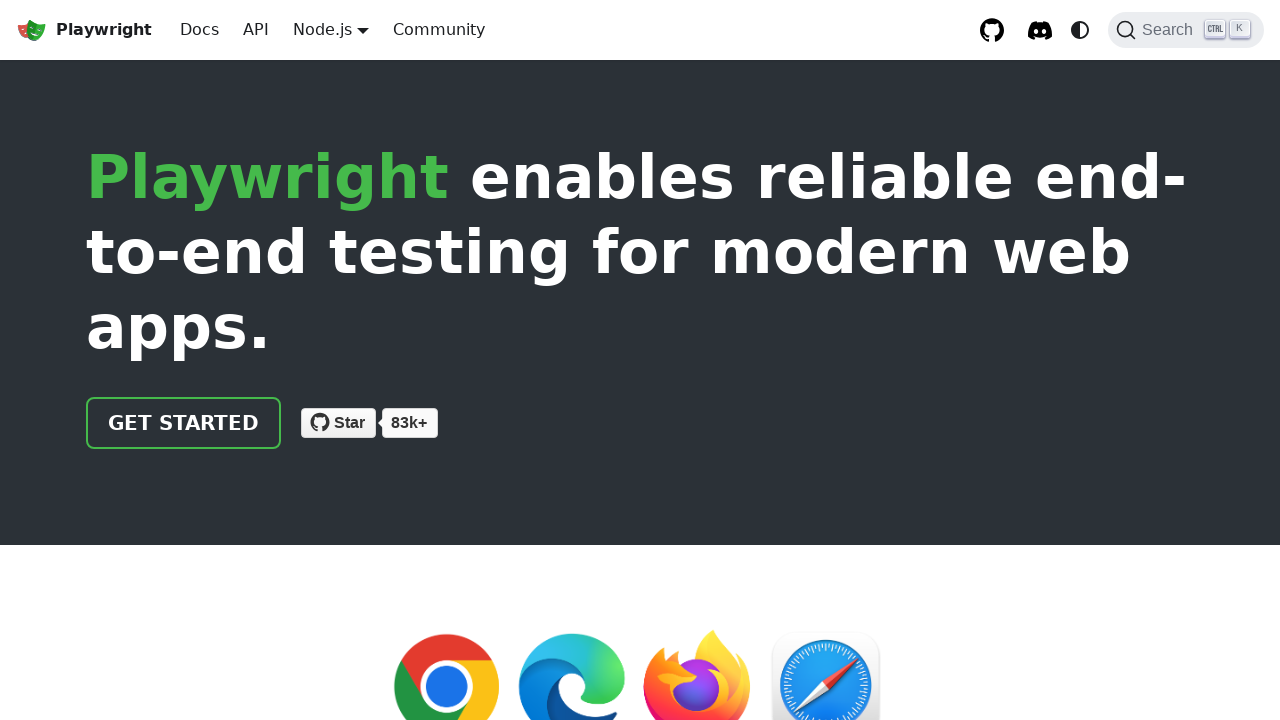

Clicked the Docs link in the navigation menu at (200, 30) on internal:role=link[name="Docs"i]
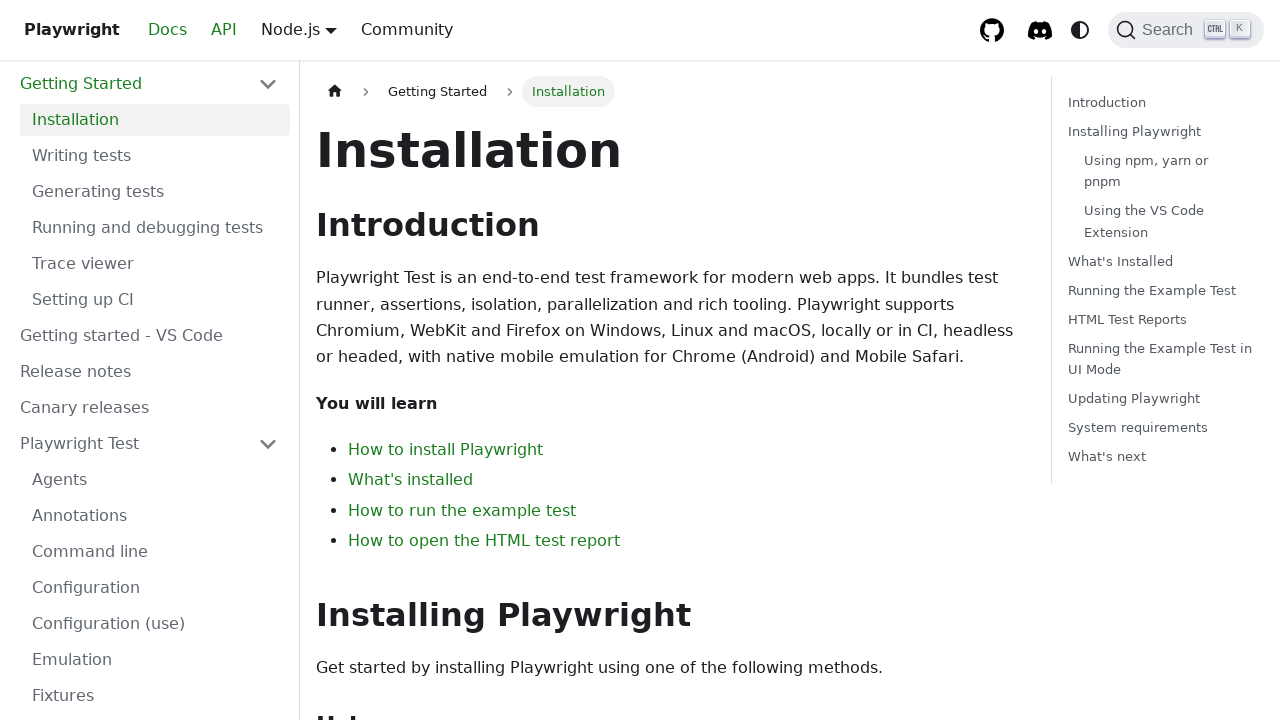

Navigation to docs section completed, URL verified
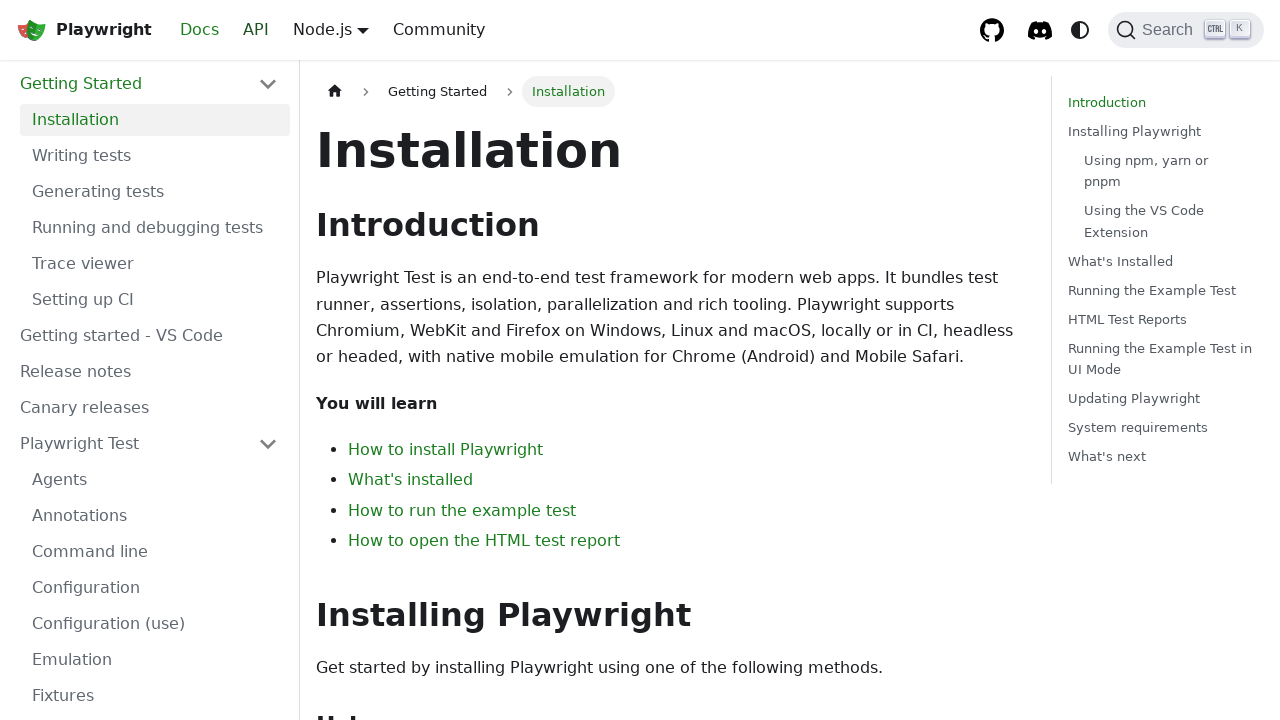

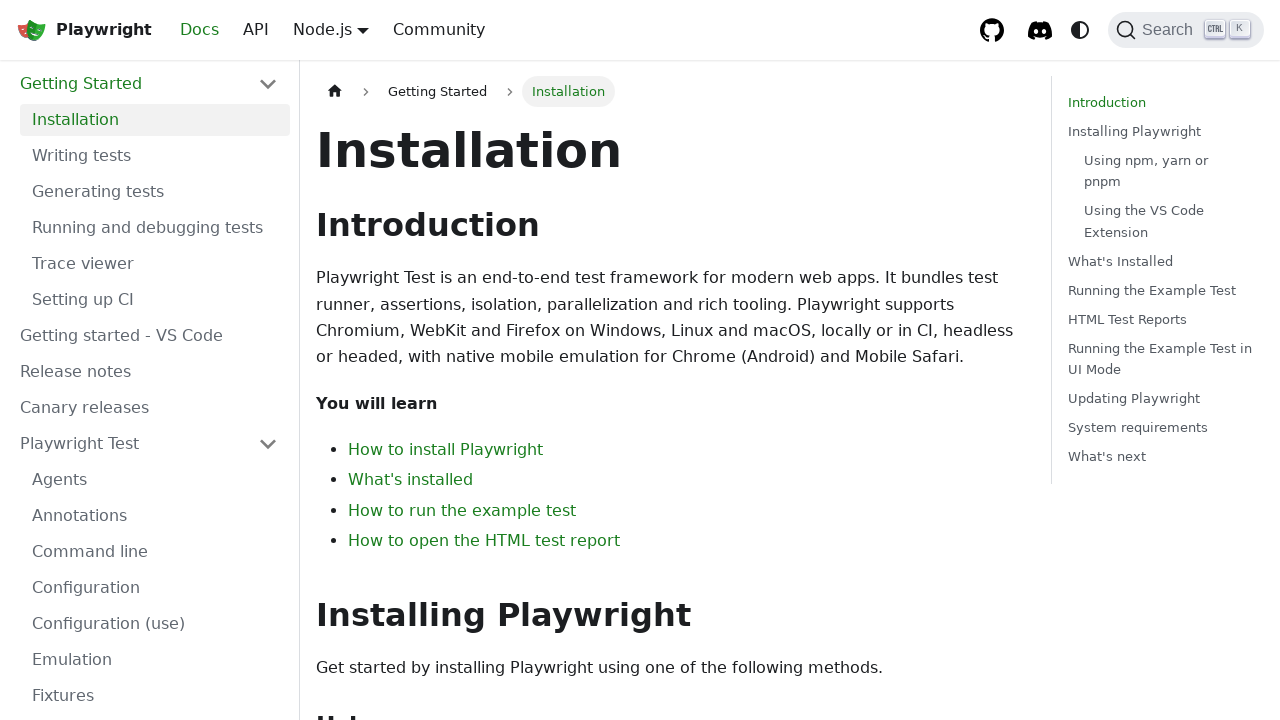